Tests filtering to display only active (non-completed) todo items

Starting URL: https://demo.playwright.dev/todomvc

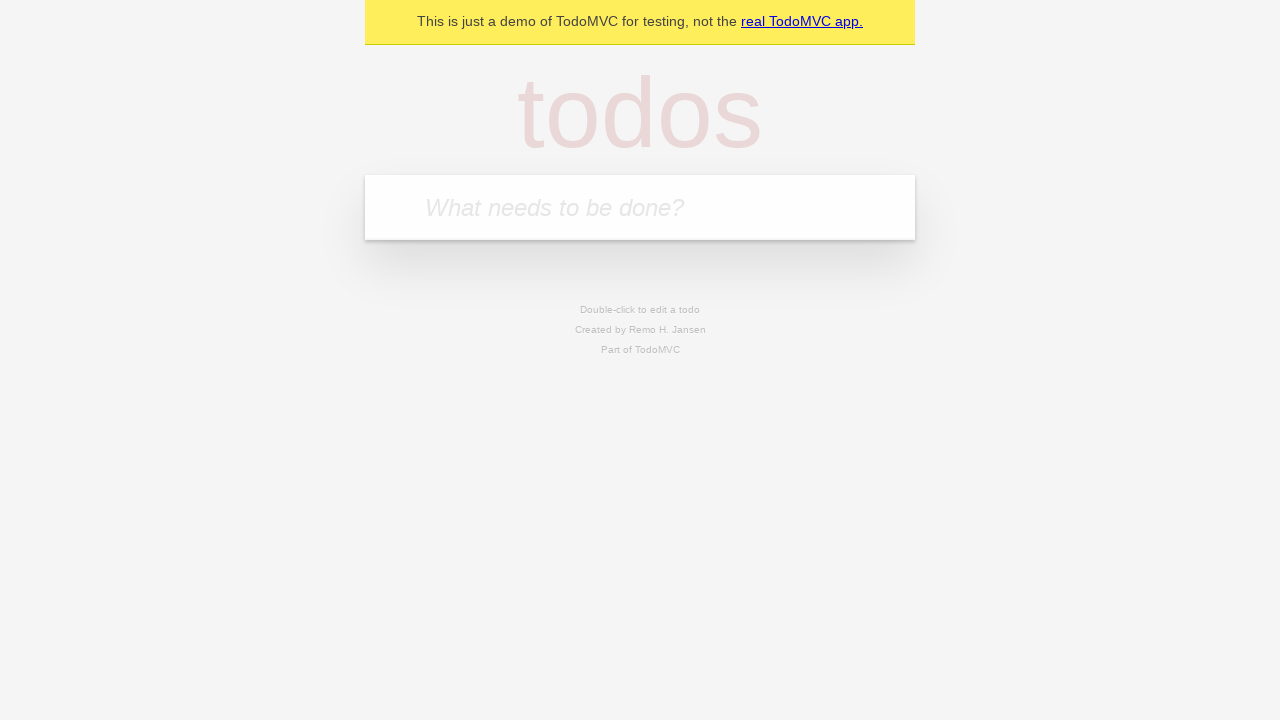

Filled todo input with 'buy some cheese' on internal:attr=[placeholder="What needs to be done?"i]
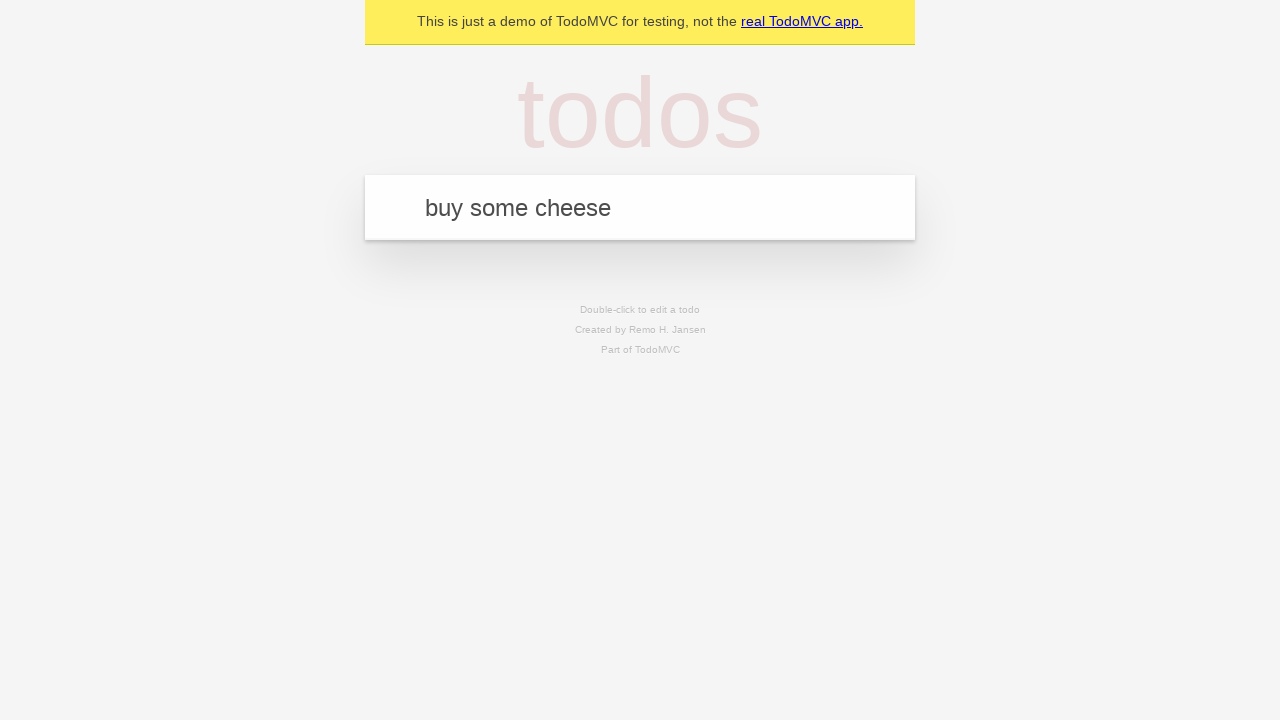

Pressed Enter to create todo 'buy some cheese' on internal:attr=[placeholder="What needs to be done?"i]
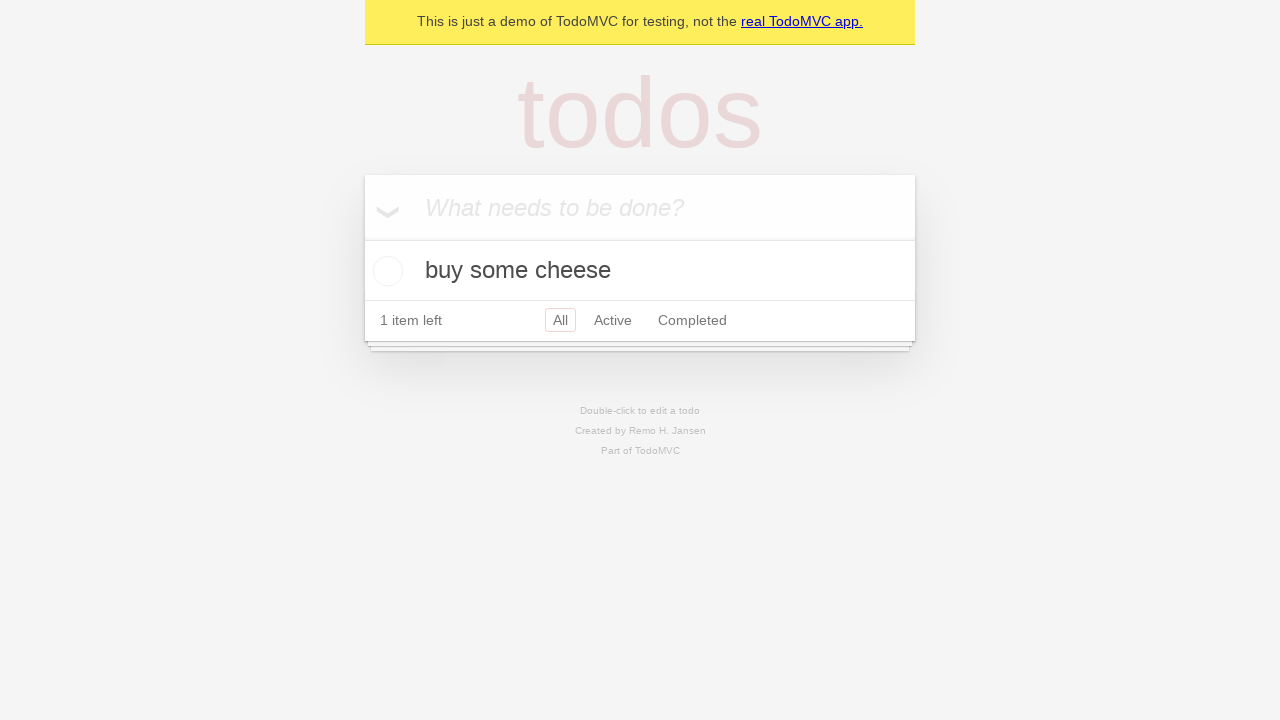

Filled todo input with 'feed the cat' on internal:attr=[placeholder="What needs to be done?"i]
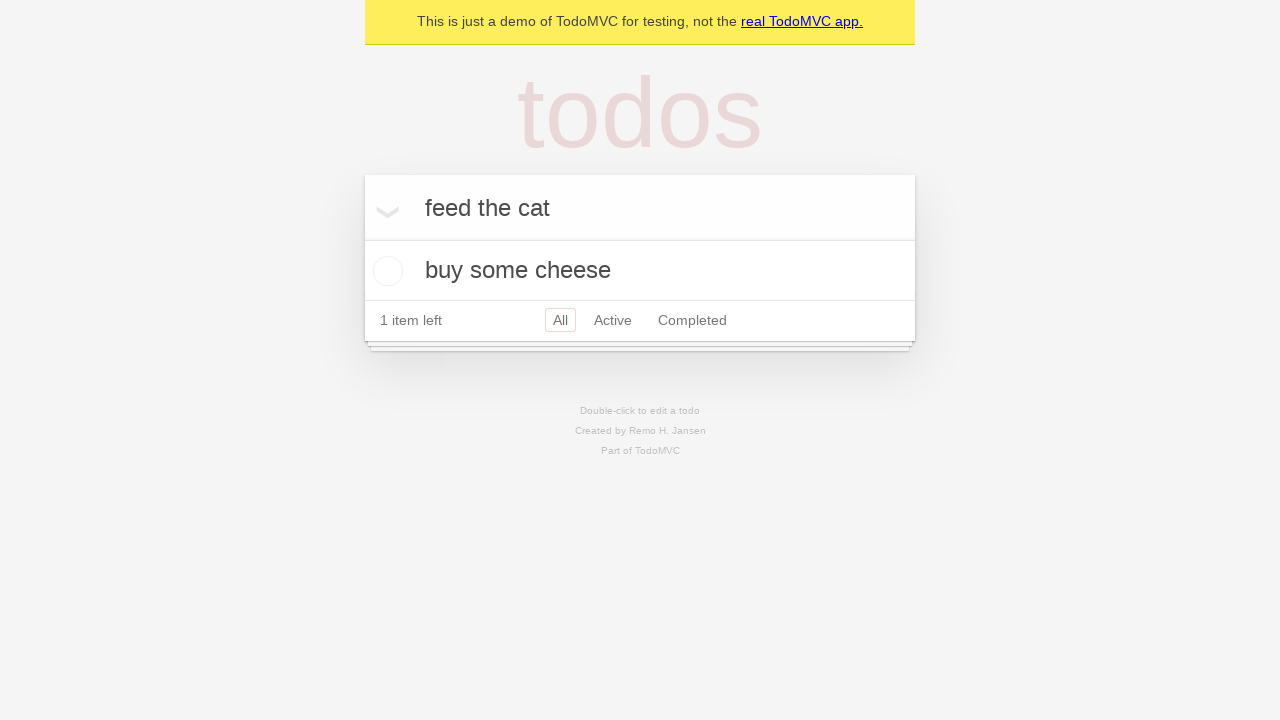

Pressed Enter to create todo 'feed the cat' on internal:attr=[placeholder="What needs to be done?"i]
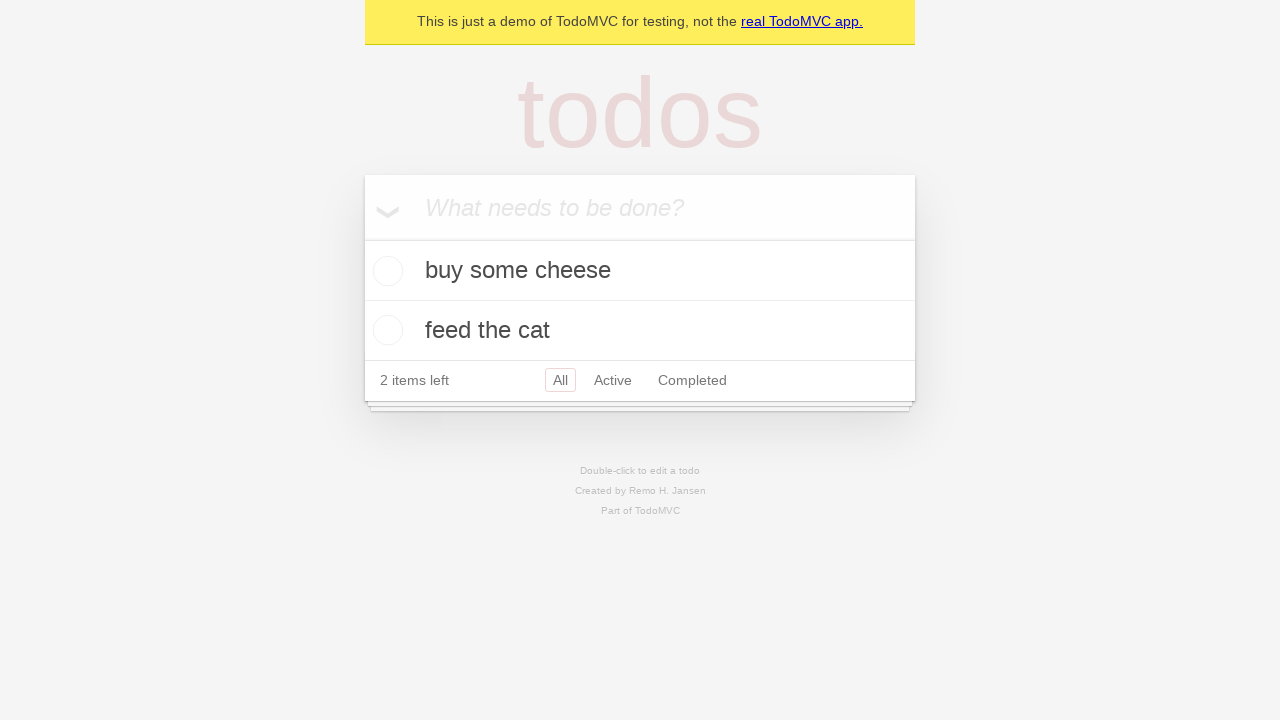

Filled todo input with 'book a doctors appointment' on internal:attr=[placeholder="What needs to be done?"i]
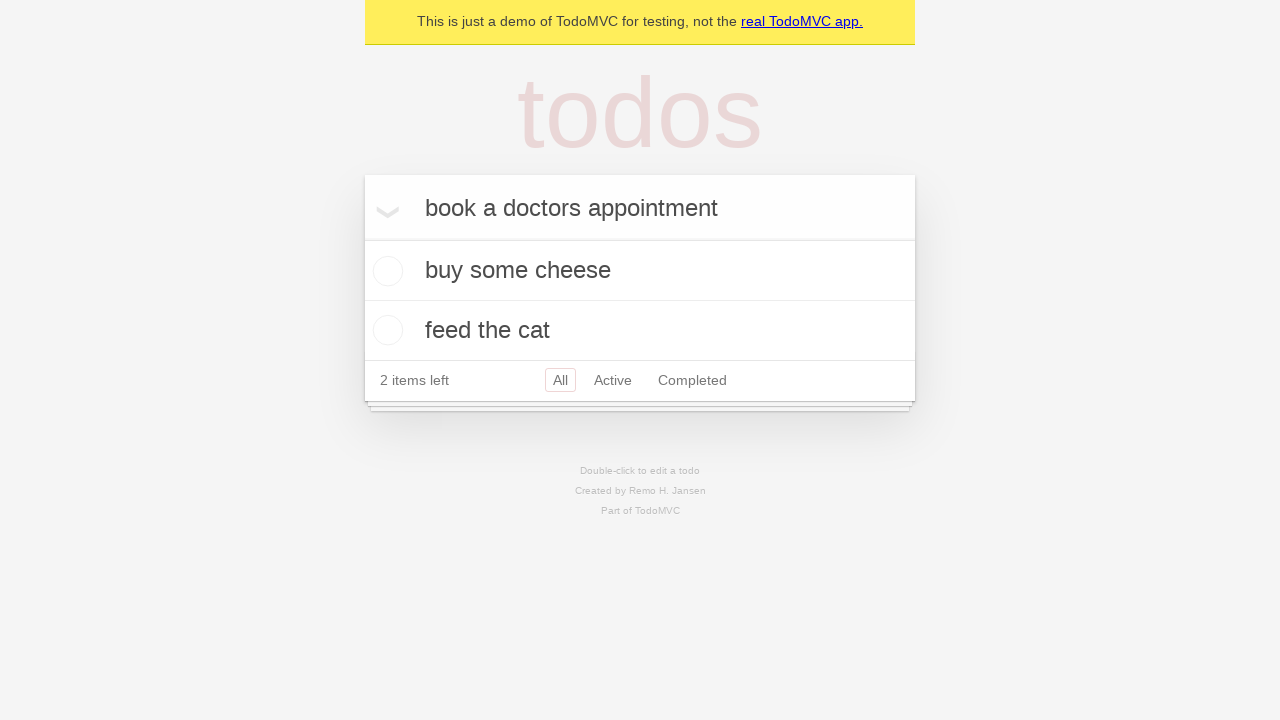

Pressed Enter to create todo 'book a doctors appointment' on internal:attr=[placeholder="What needs to be done?"i]
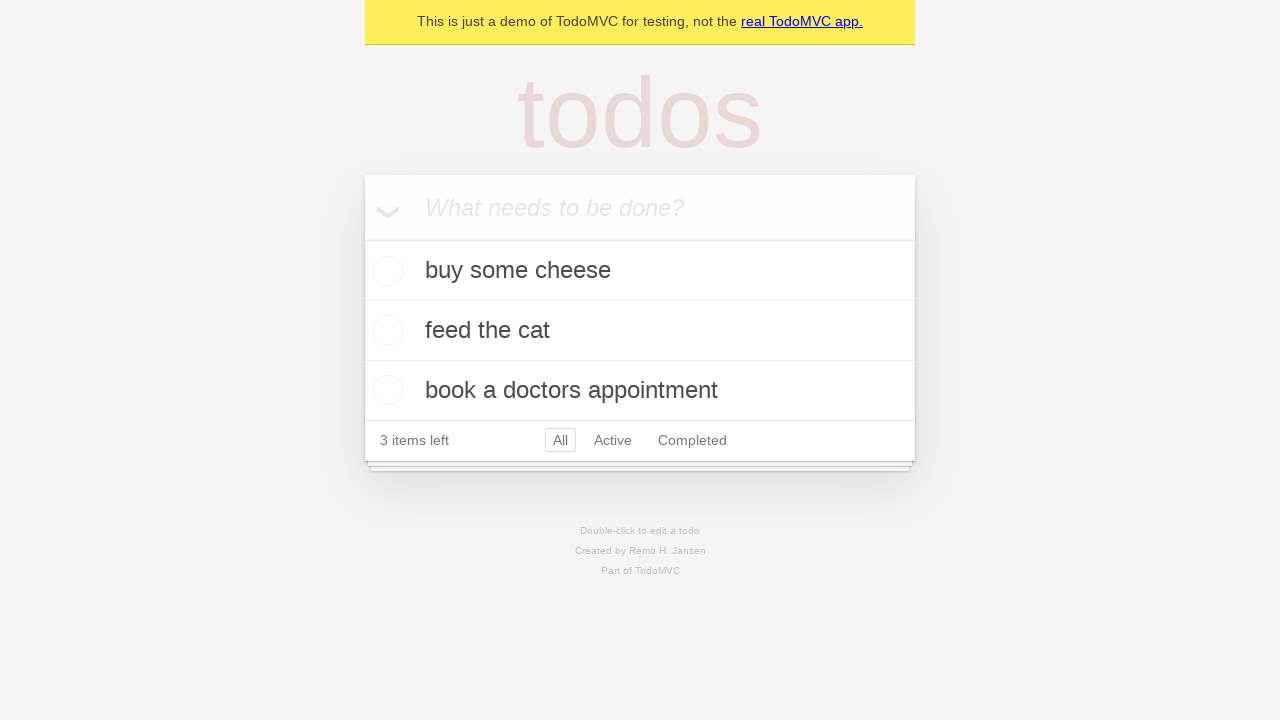

Waited for all todos to be created and stored in localStorage
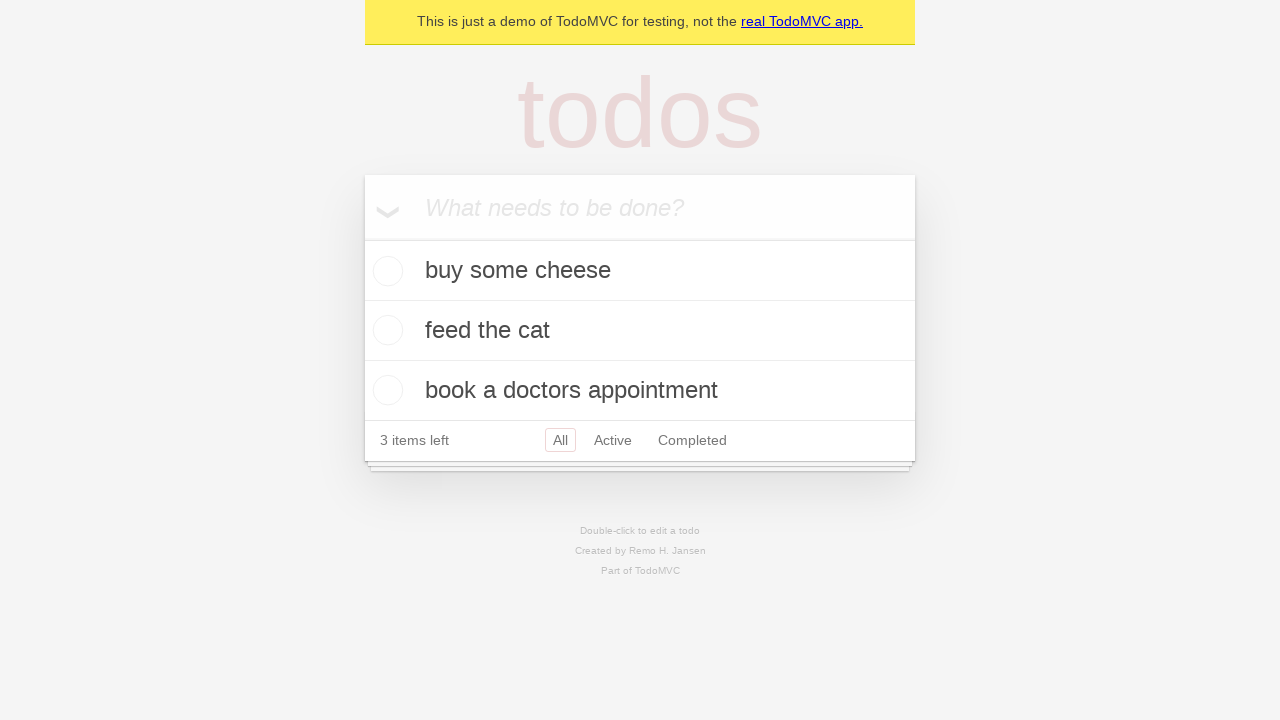

Checked the second todo item (feed the cat) to mark it as completed at (385, 330) on internal:testid=[data-testid="todo-item"s] >> nth=1 >> internal:role=checkbox
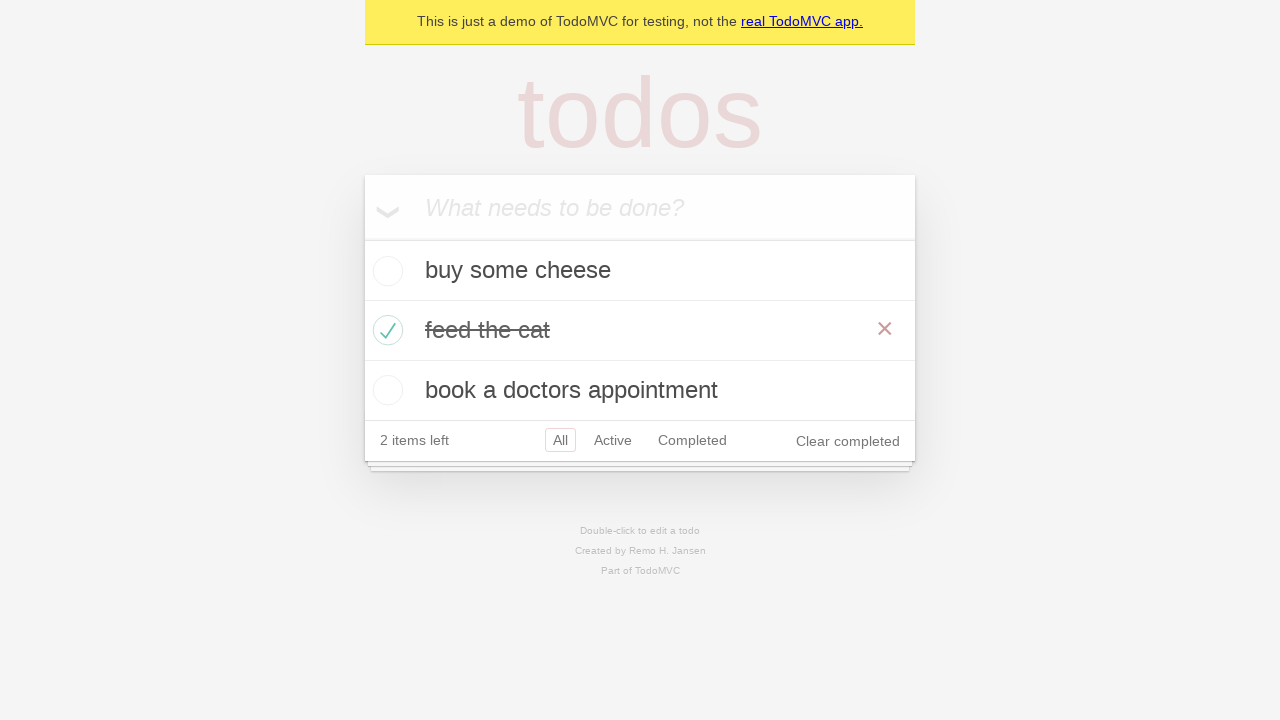

Waited for localStorage to reflect one completed todo
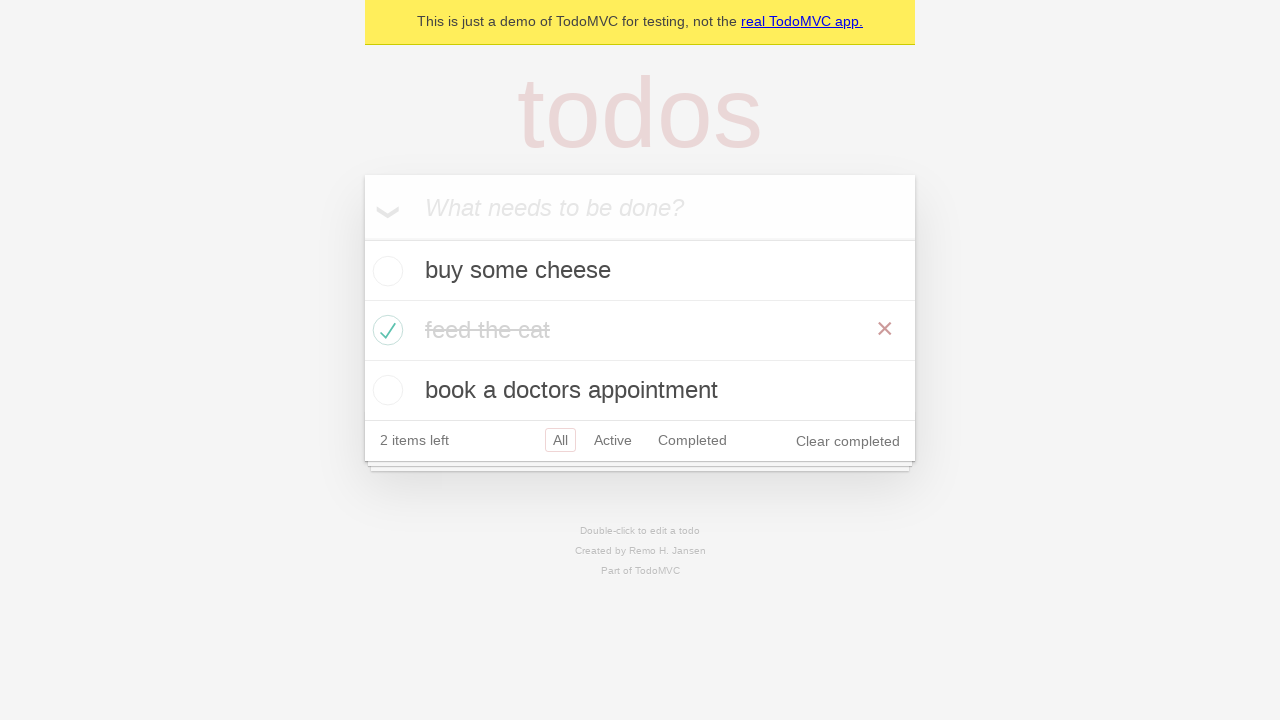

Clicked the Active filter to display only non-completed items at (613, 440) on internal:role=link[name="Active"i]
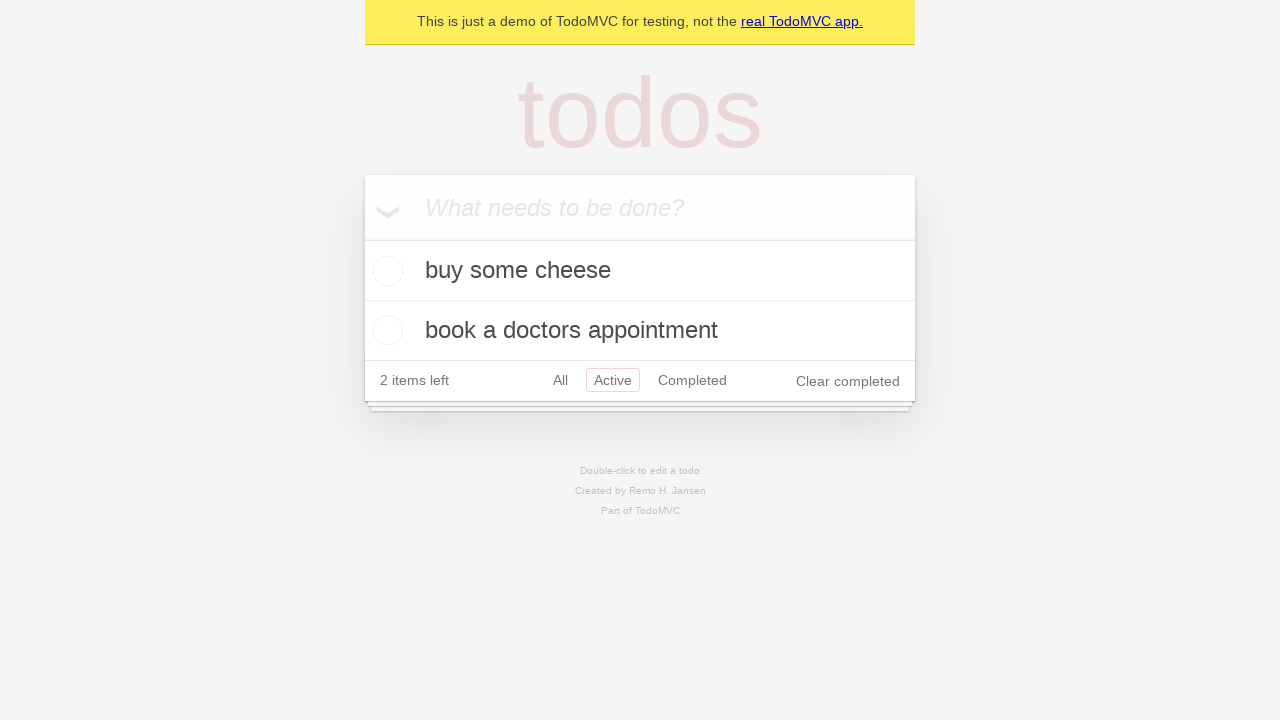

Verified that exactly 2 active (non-completed) todo items are displayed
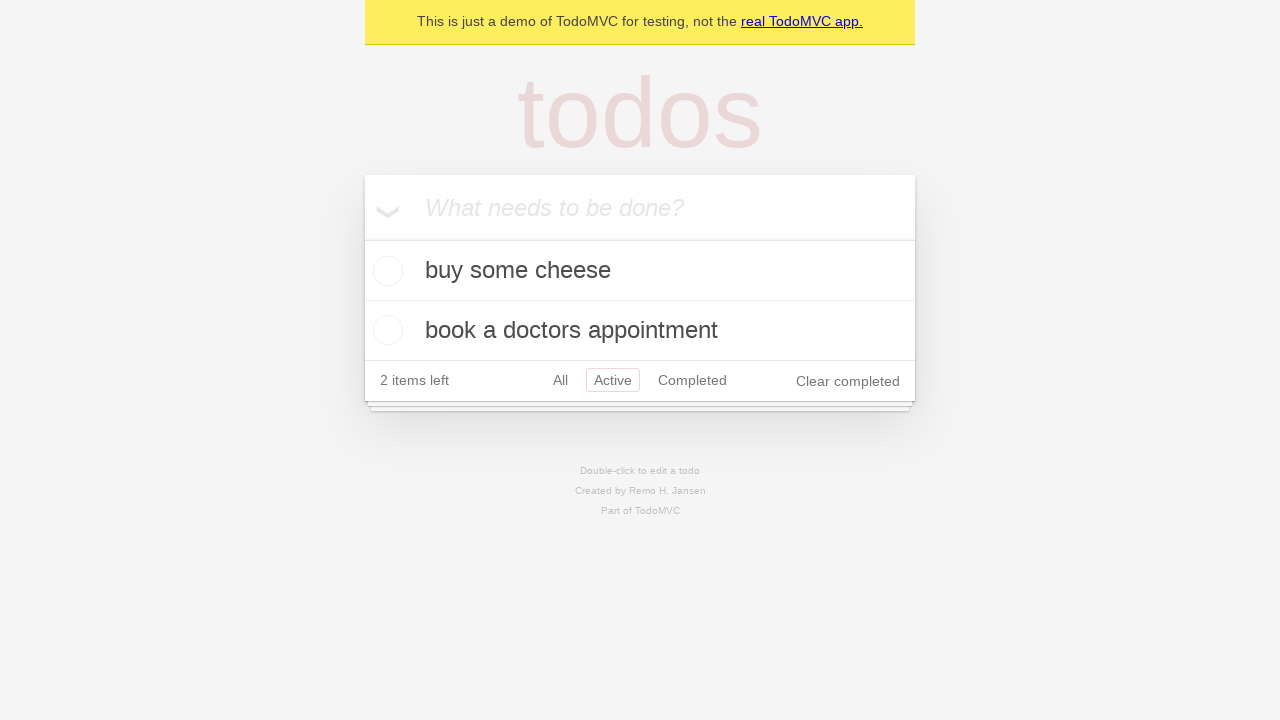

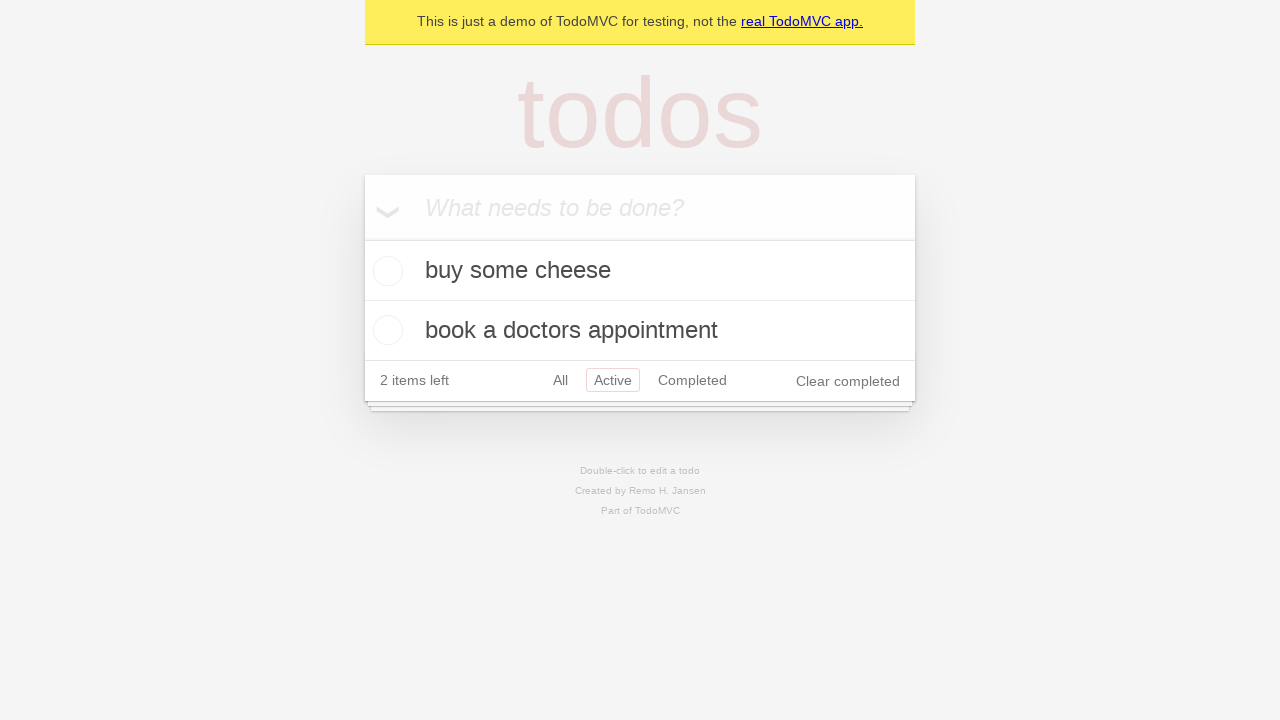